Navigates to a tech blog website and retrieves the page title

Starting URL: https://techwithjustin.net/

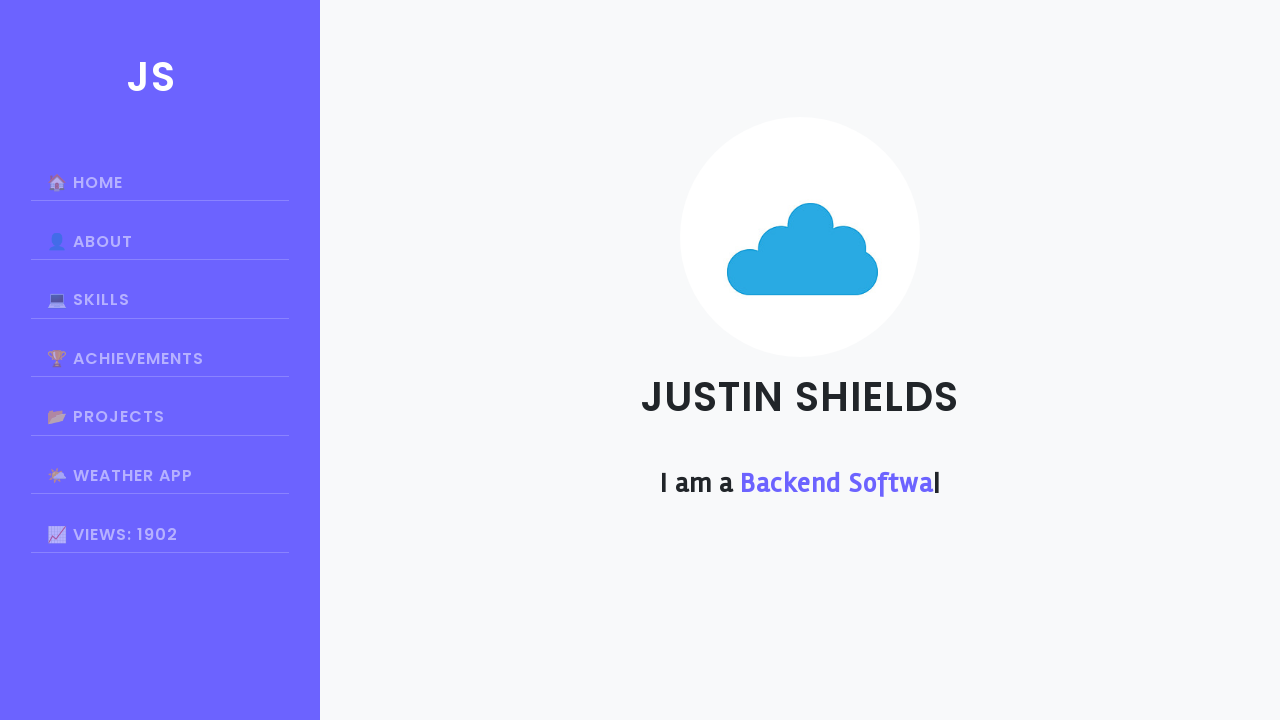

Waited for page to reach domcontentloaded state
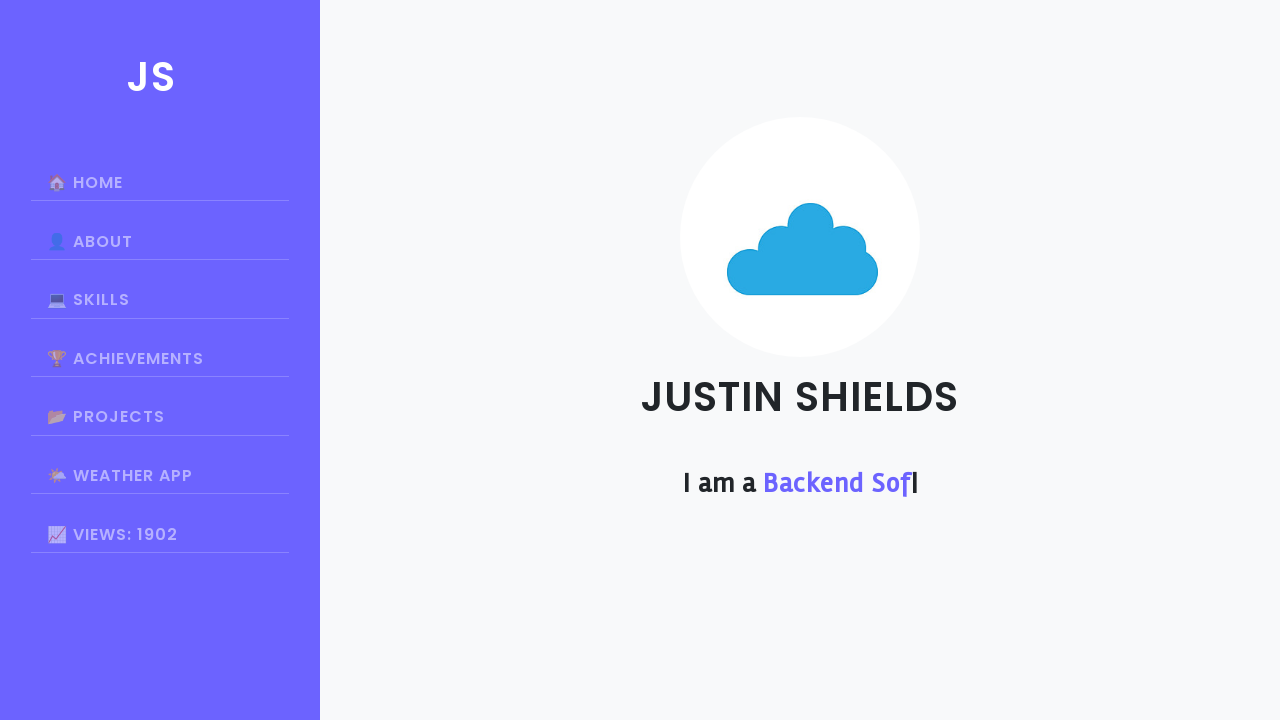

Retrieved page title: Justin Shields
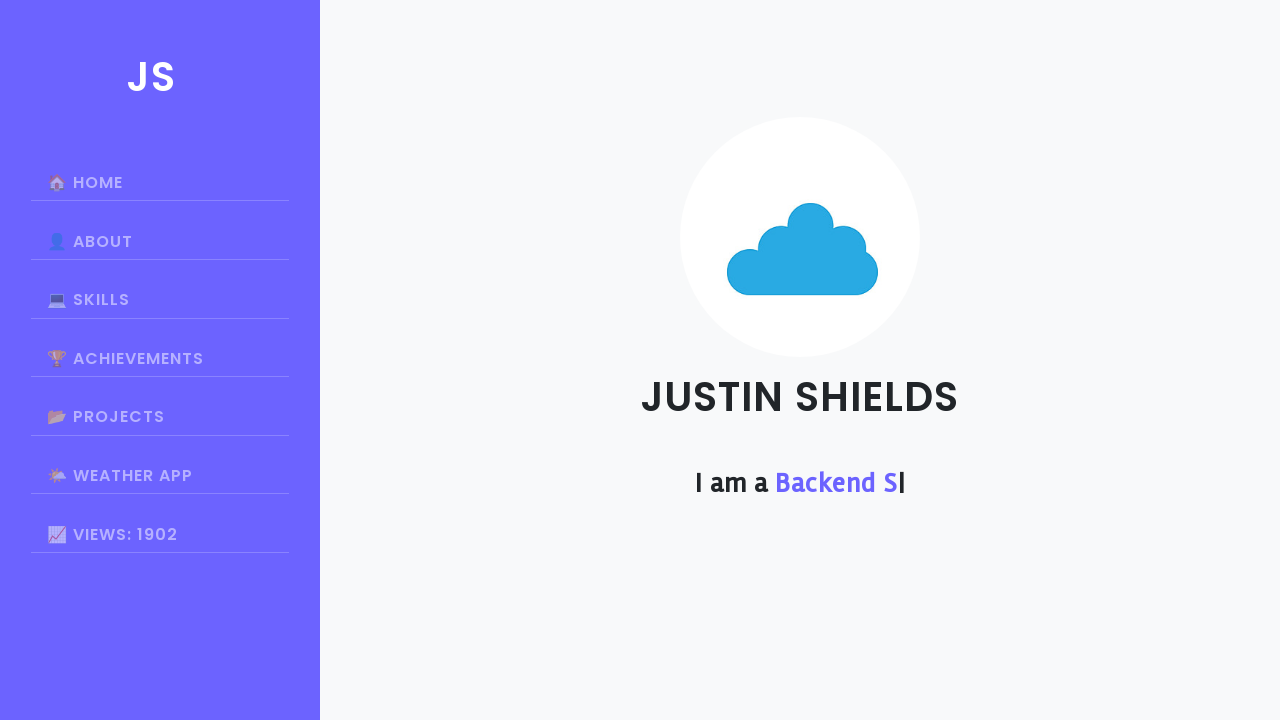

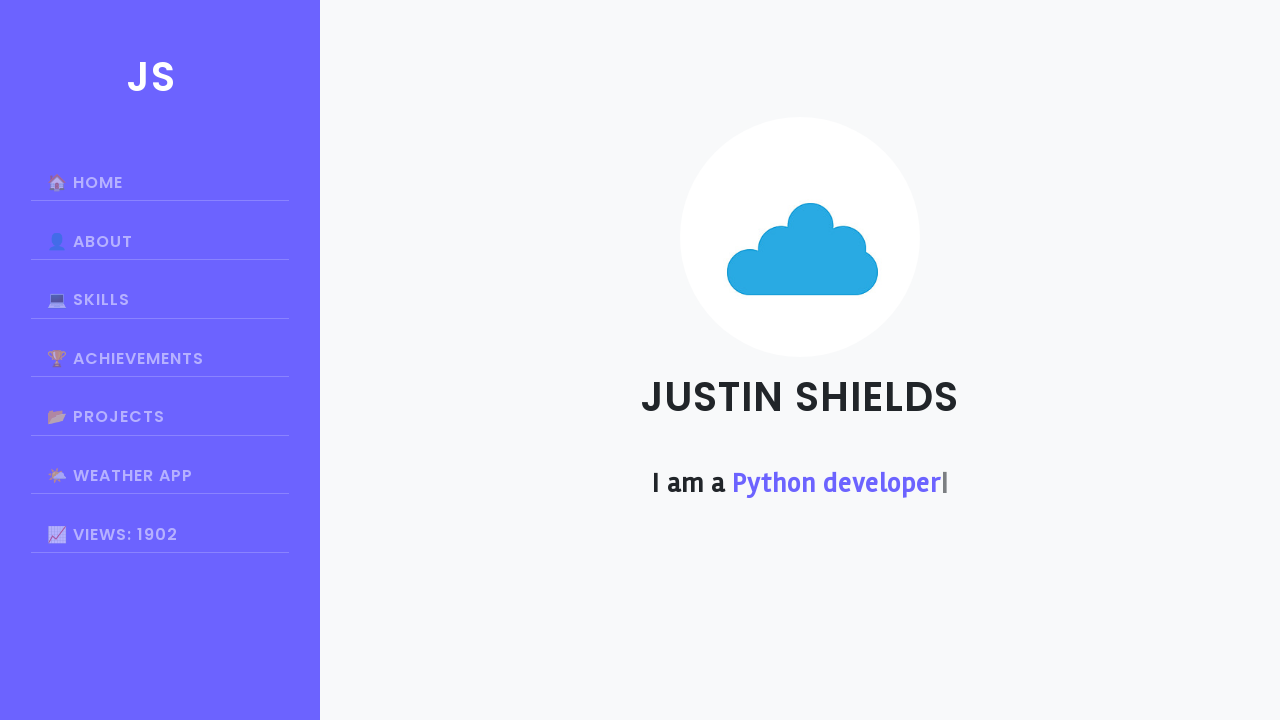